Tests contact form submission and verifies error message about identity verification appears

Starting URL: https://anixtd.ru/contacts.php

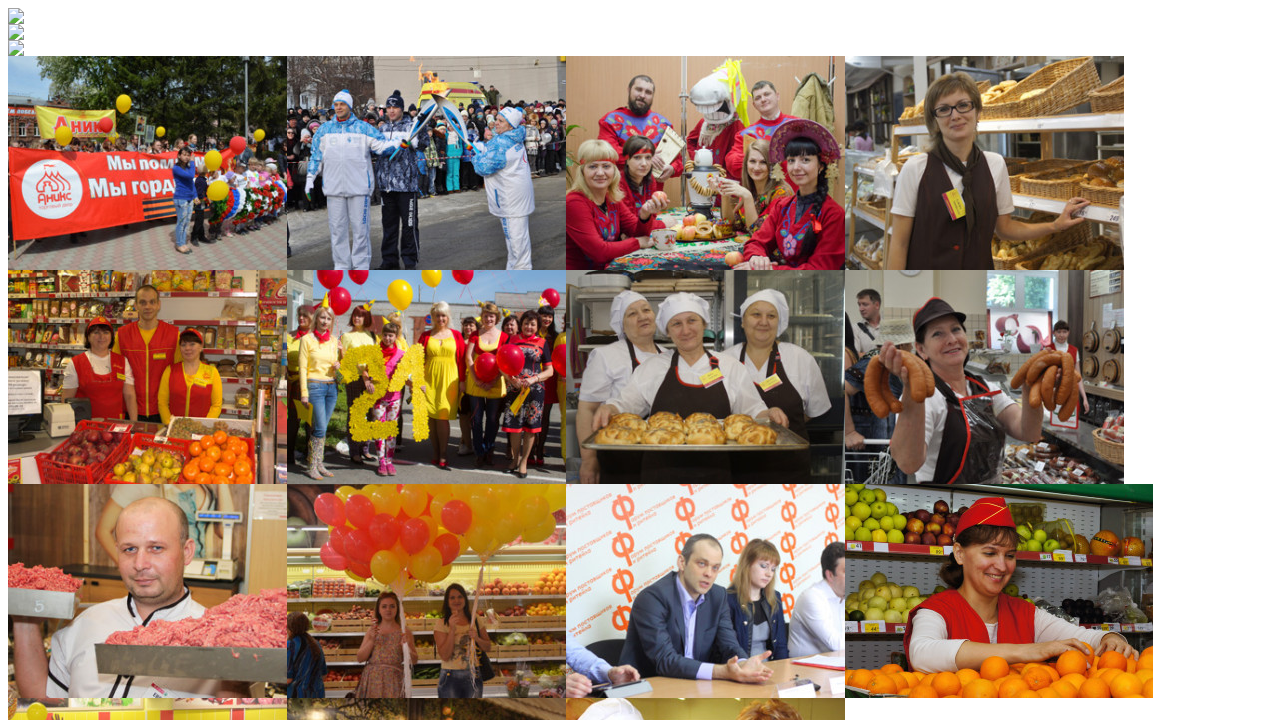

Filled user name field with 'Test testov' on input[name='user_name']
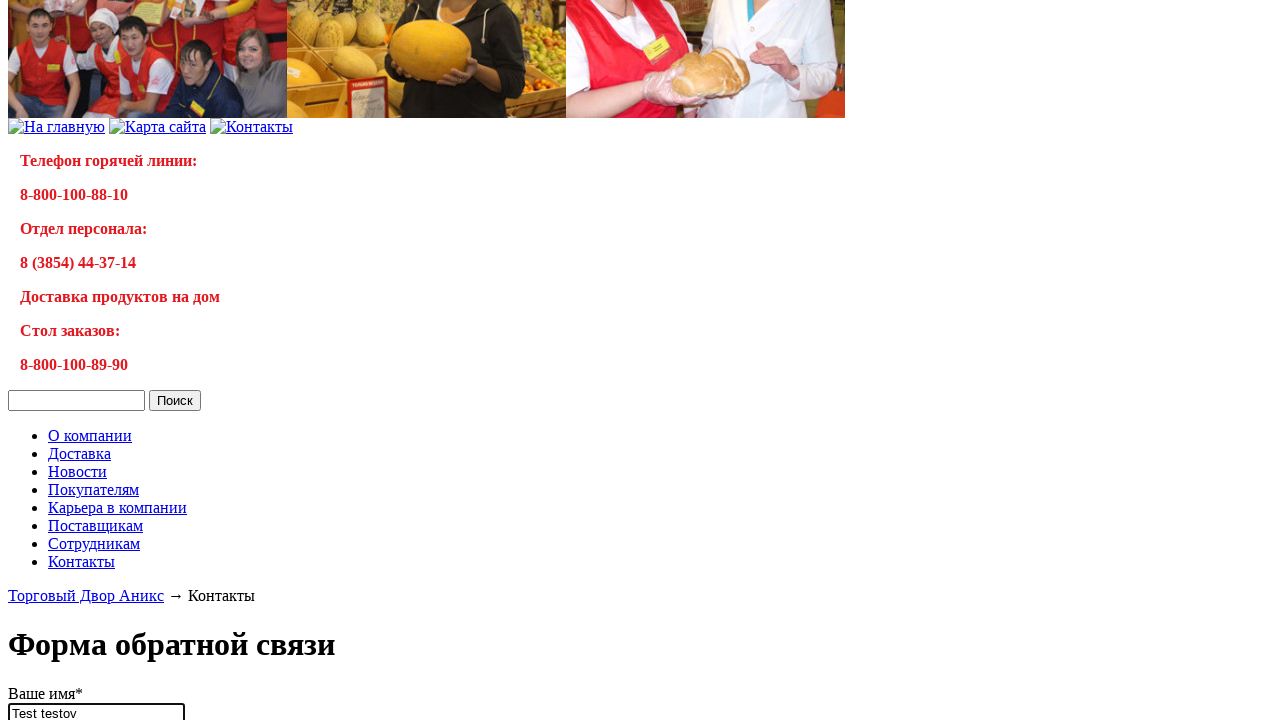

Filled email field with 'sdfvjkhb@jhbvsd.ru' on input[name='user_email']
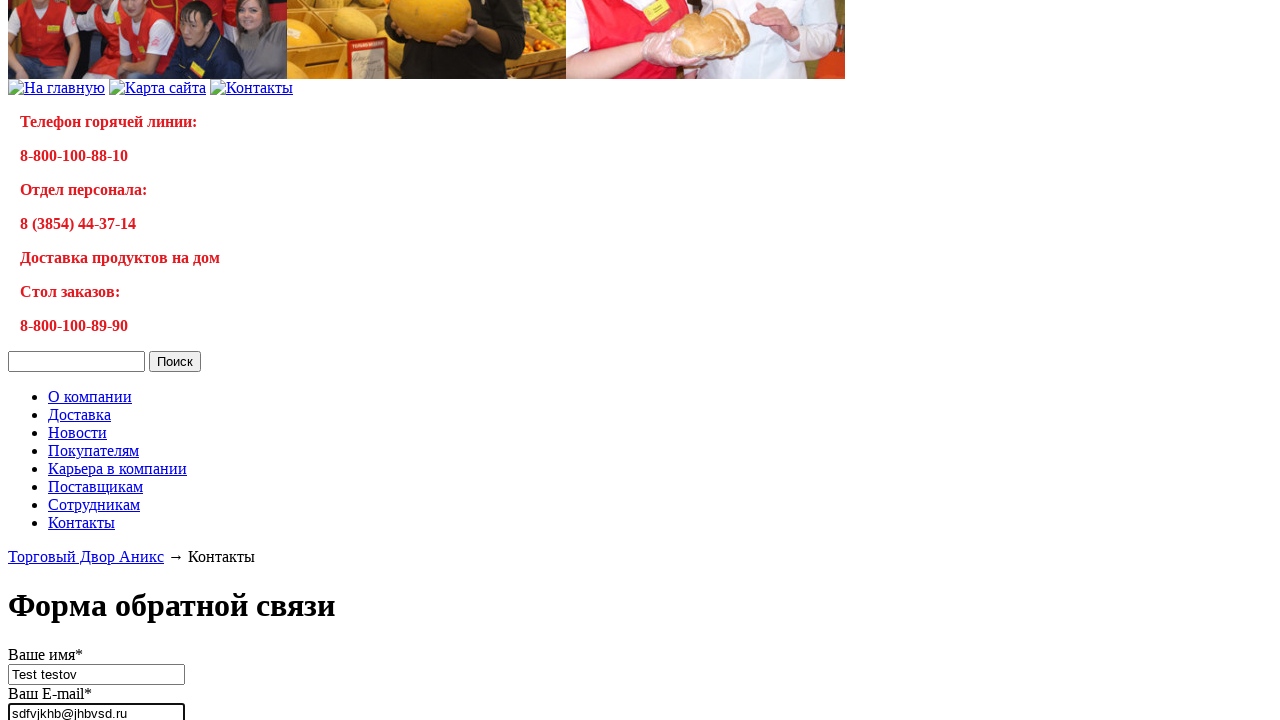

Filled message field with 'проверка связи' on textarea[name='MESSAGE']
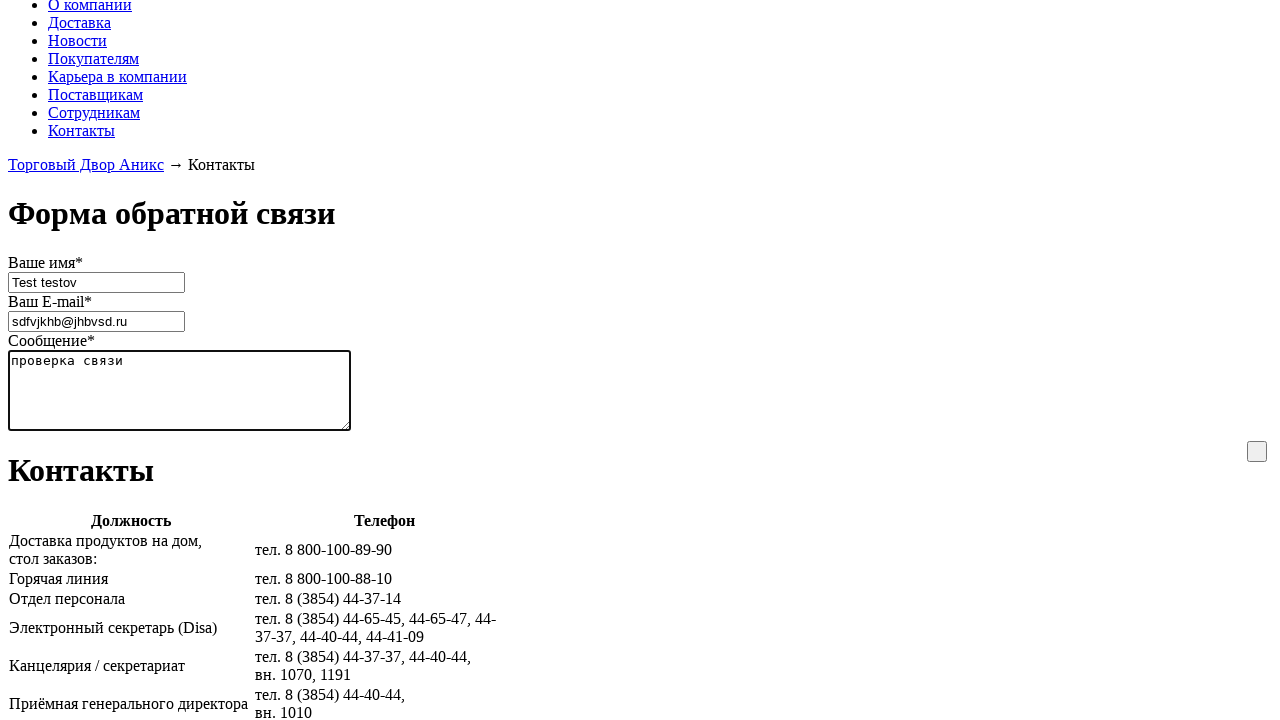

Clicked submit button to send contact form at (1257, 451) on .faq_sub
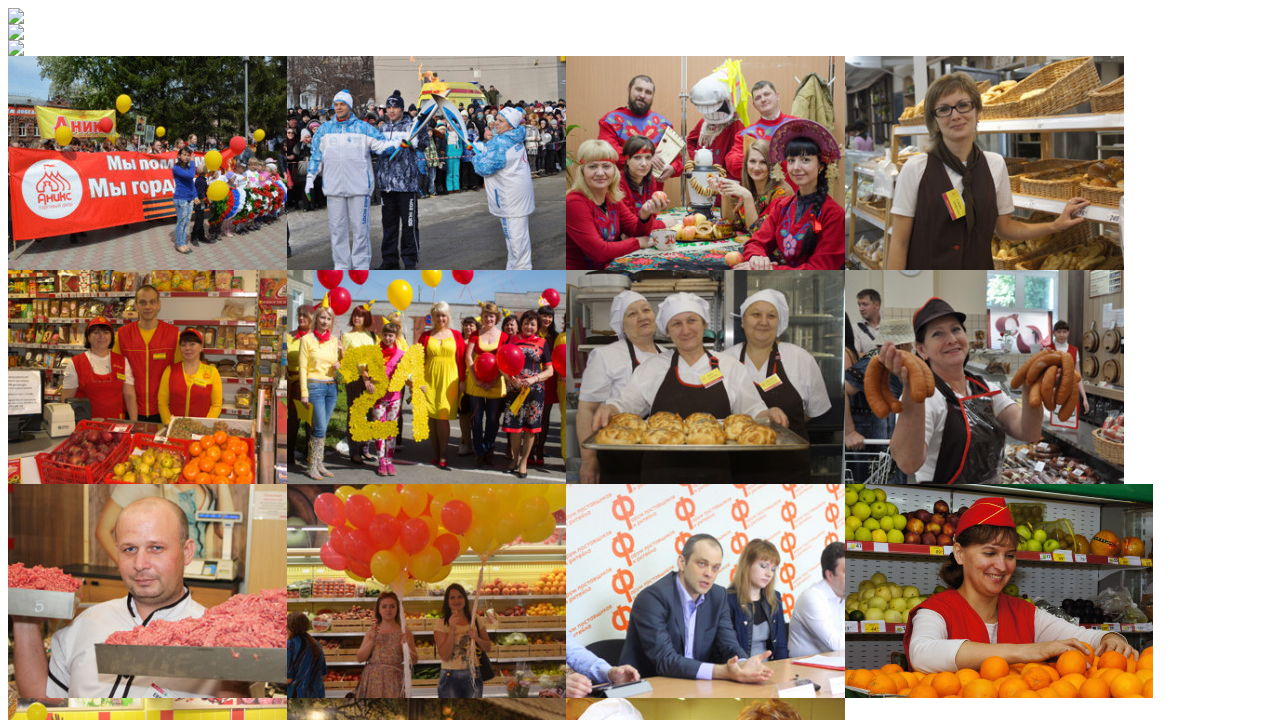

Error message element appeared on page
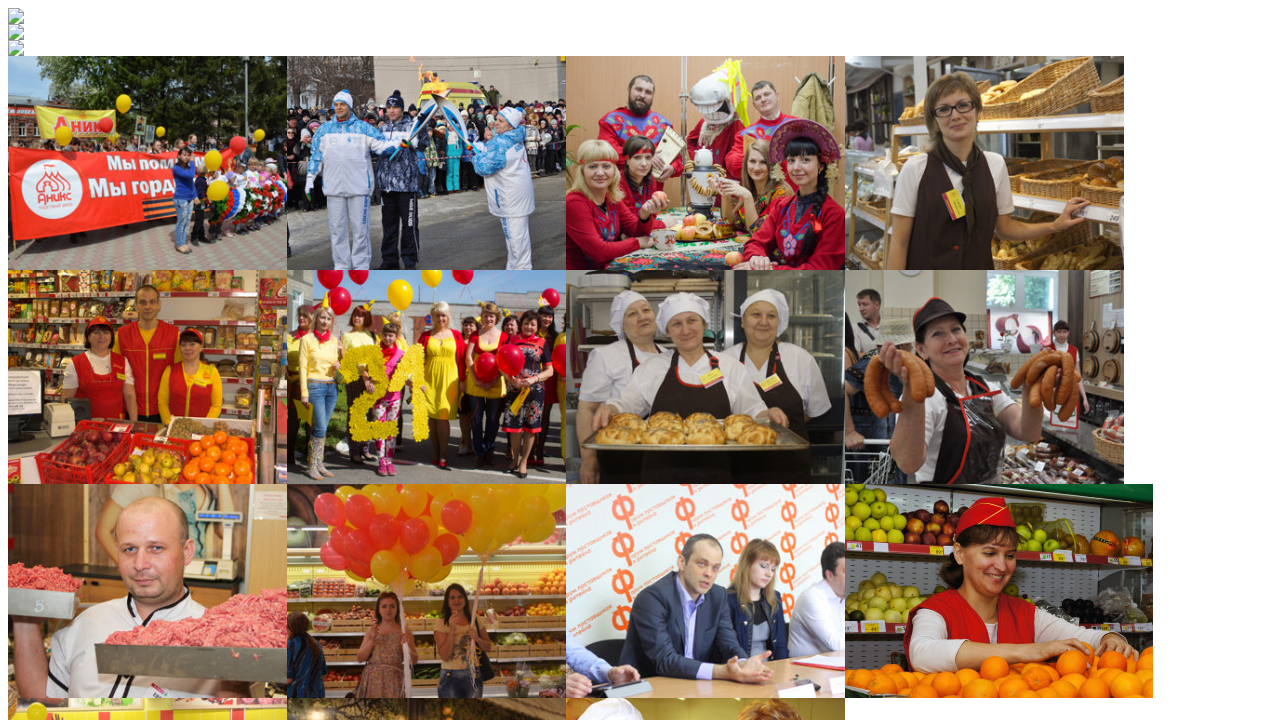

Located error message element
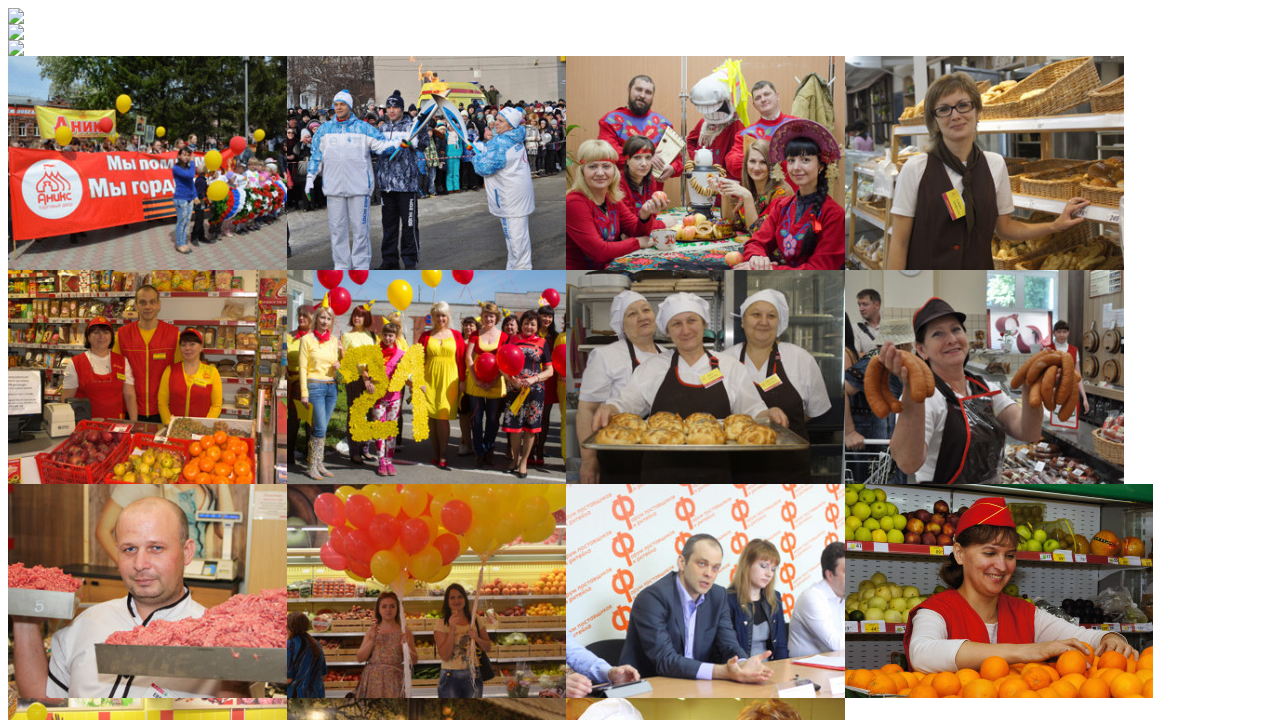

Verified error message text: 'Вы не прошли проверку подтверждения личности'
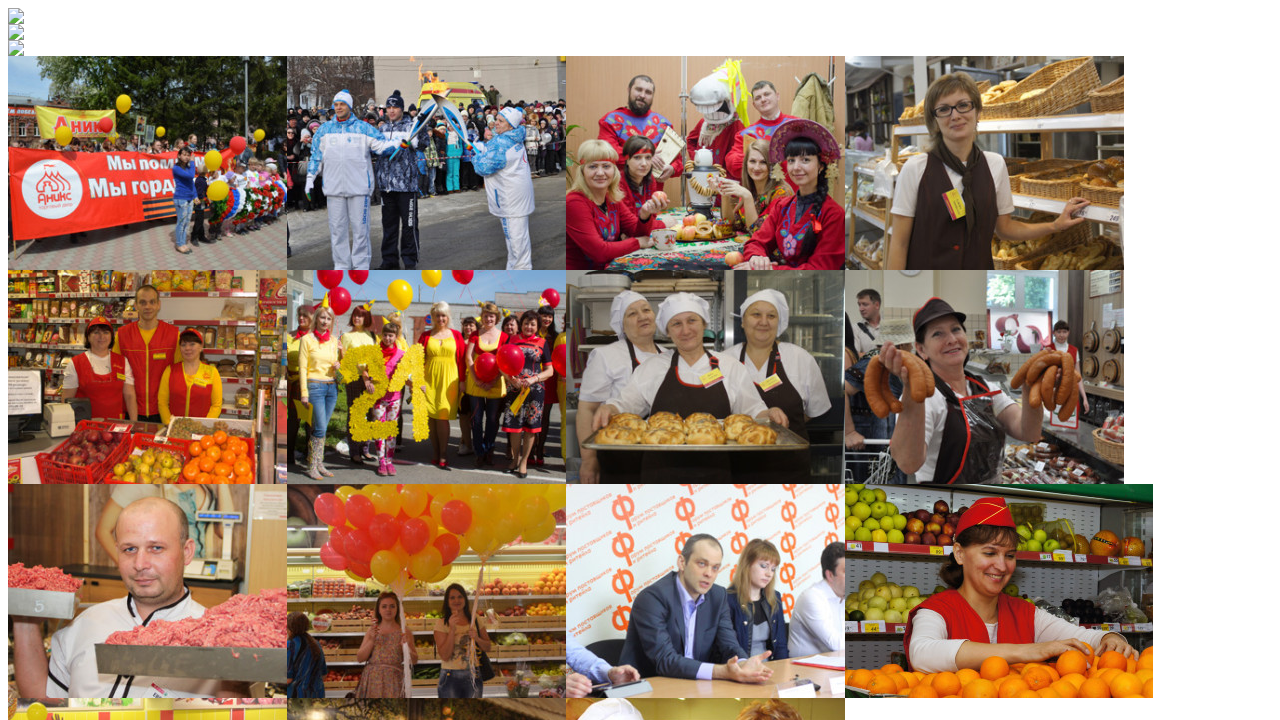

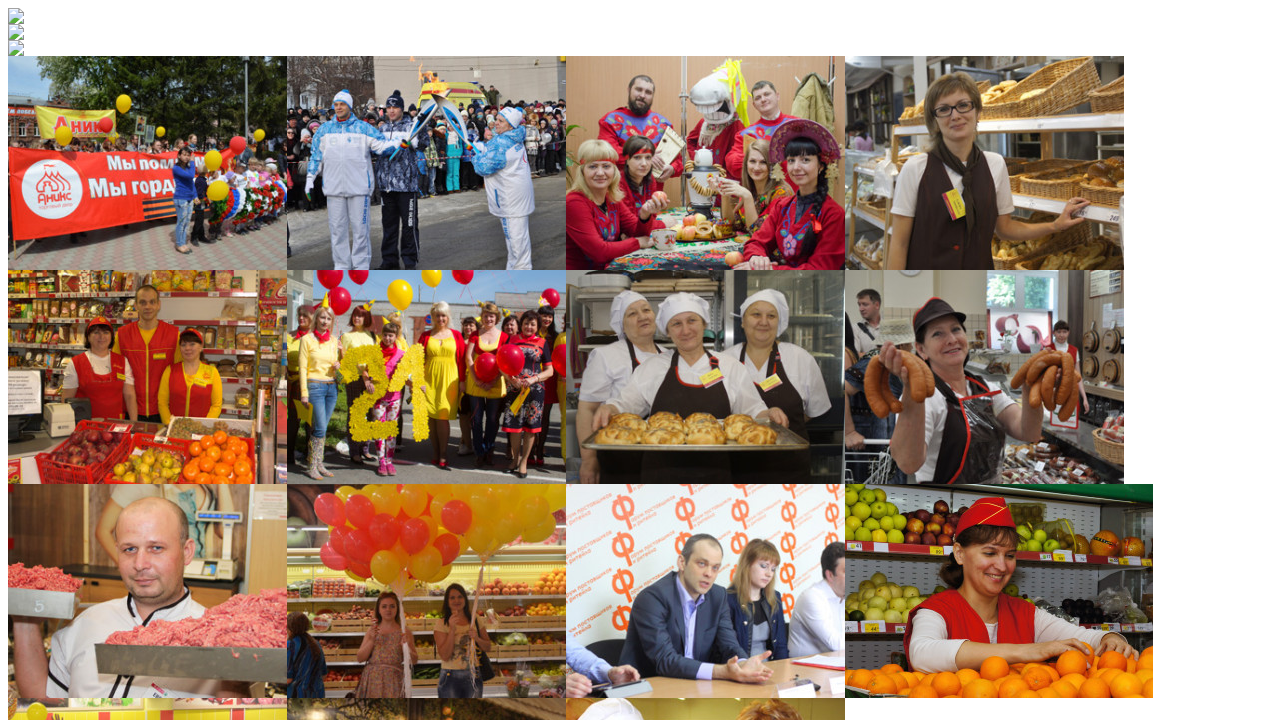